Tests link navigation by clicking on a "Start a free trial" link using both full and partial link text matching

Starting URL: https://app.vwo.com/#/login

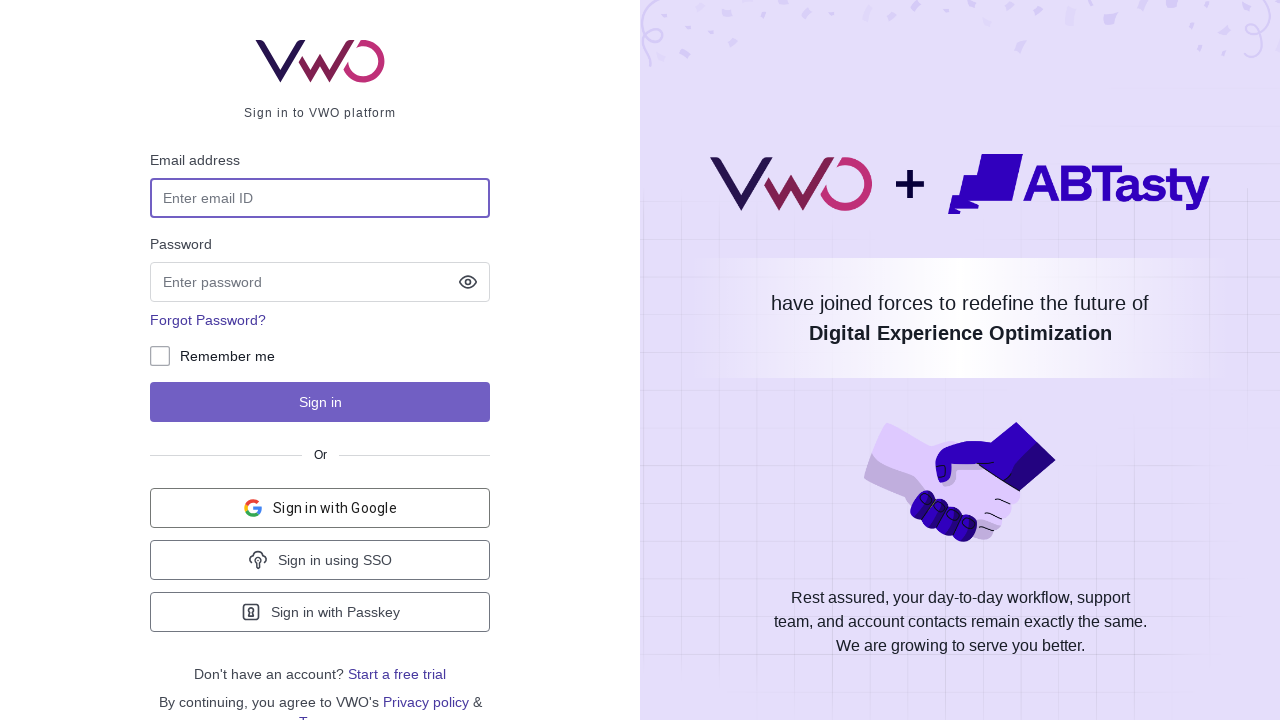

Clicked 'Start a free trial' link using full text match at (397, 674) on text='Start a free trial'
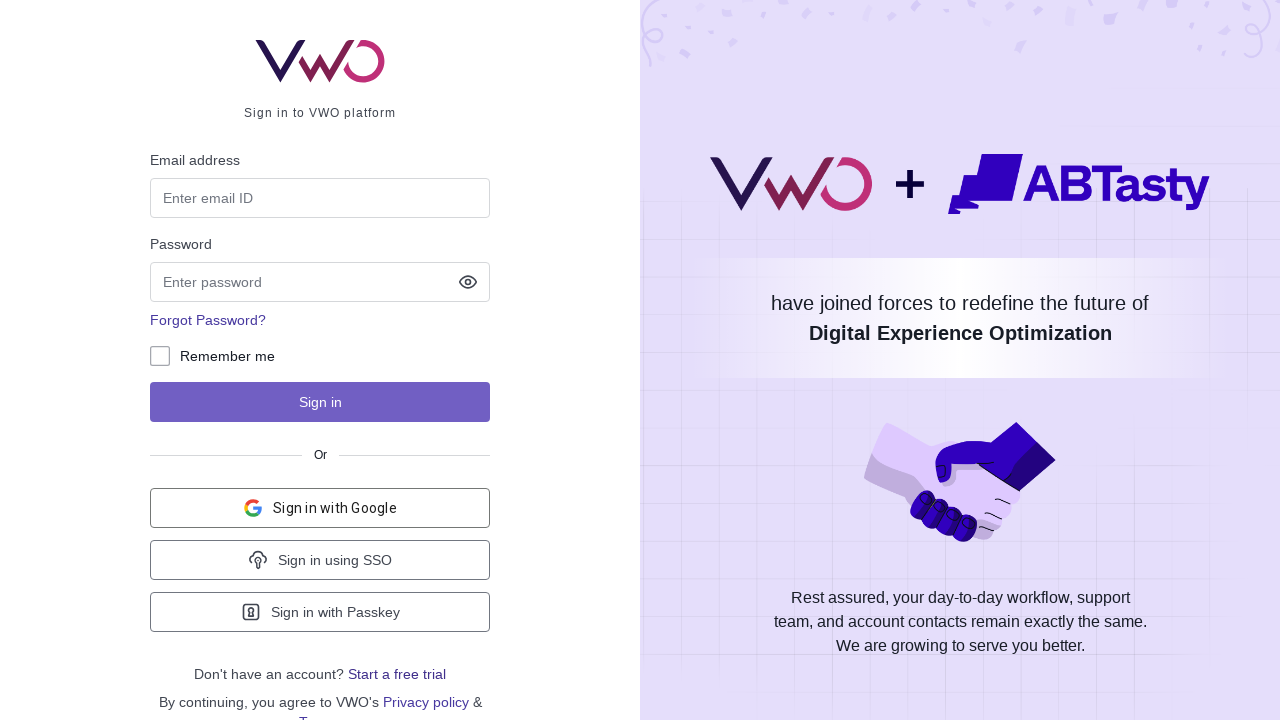

Clicked link containing 'trial' using partial text match at (397, 674) on text=/trial/
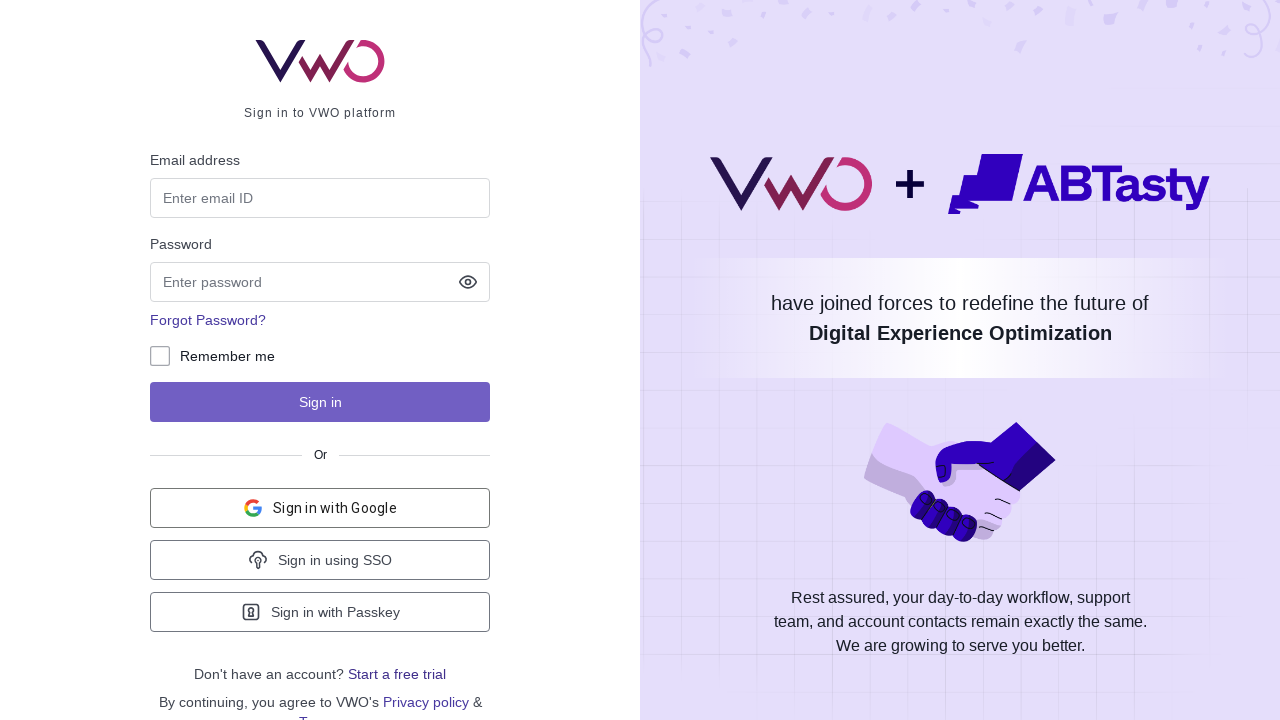

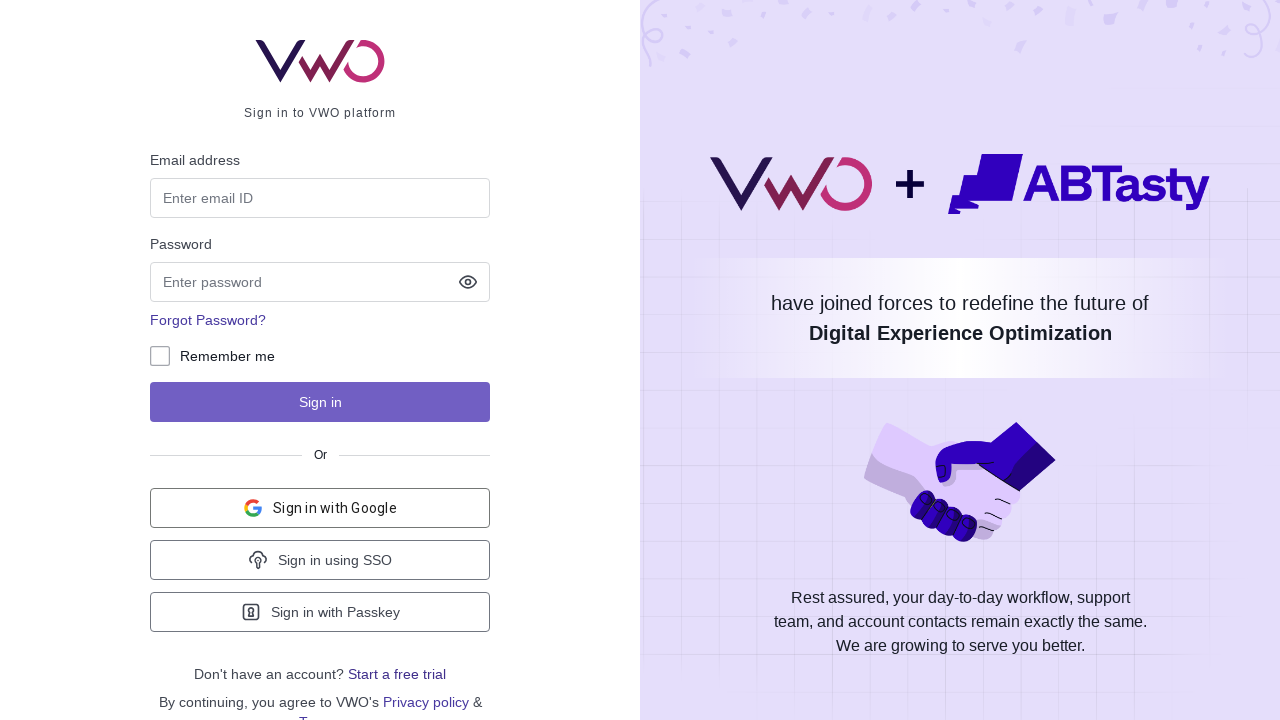